Tests web table pagination functionality by navigating through multiple pages of a data table and verifying table content loads correctly on each page.

Starting URL: https://leafground.com/table.xhtml

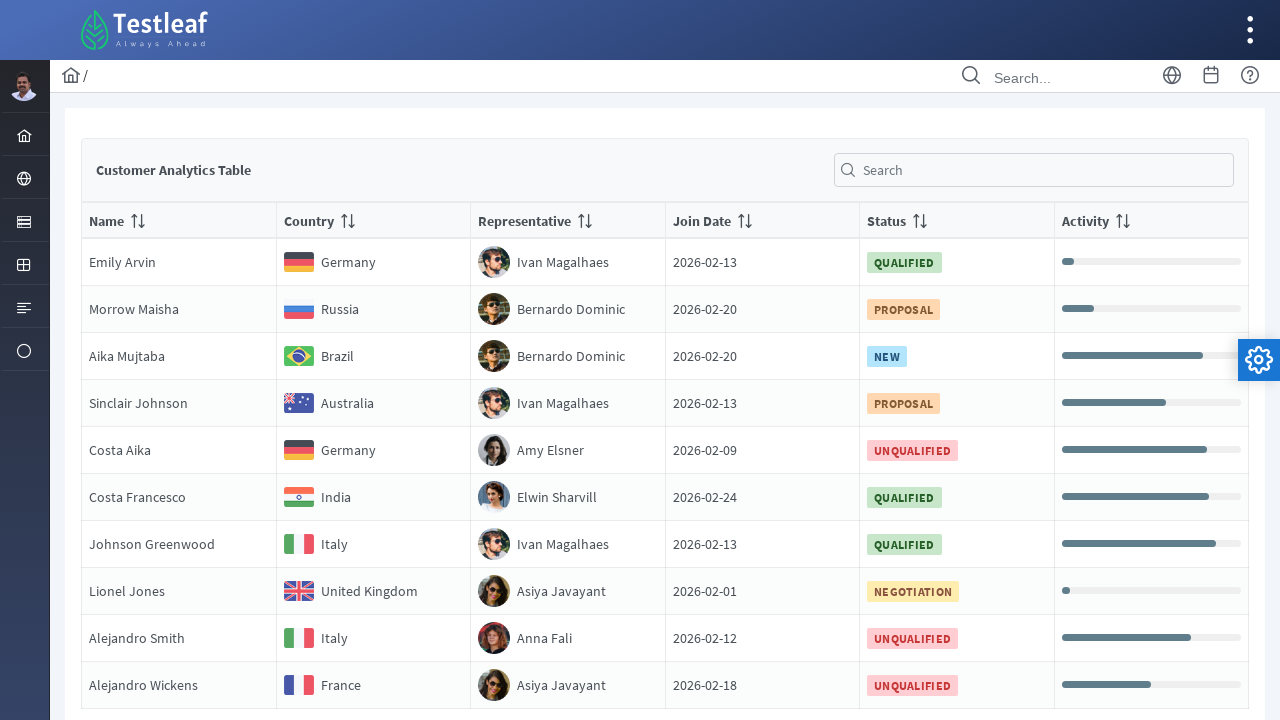

Waited for table to load with tbody rows visible
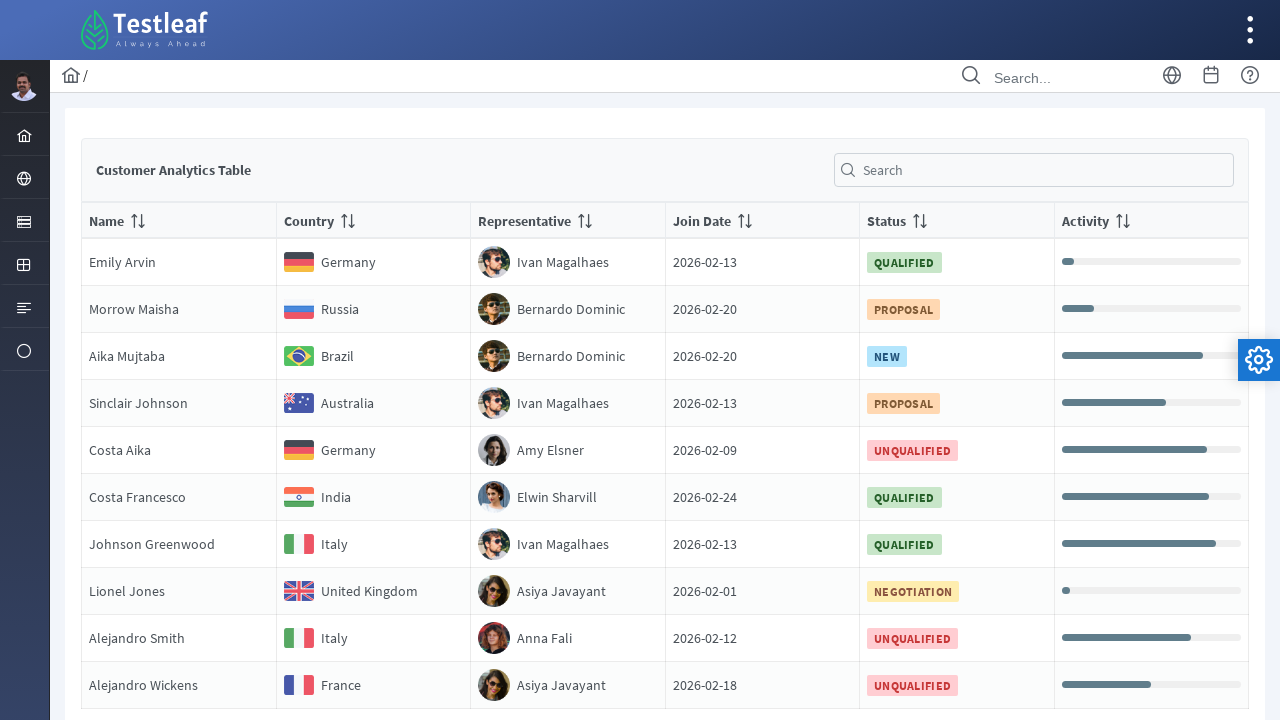

Located all pagination buttons
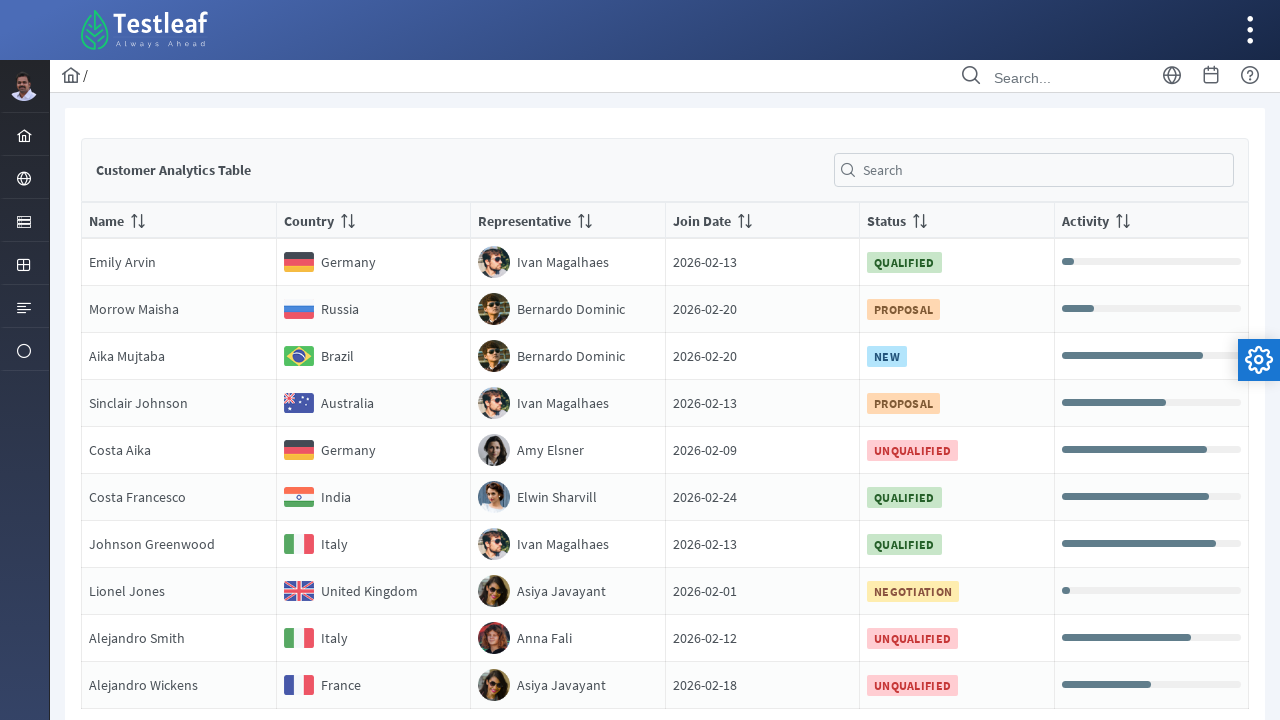

Found 5 pagination buttons
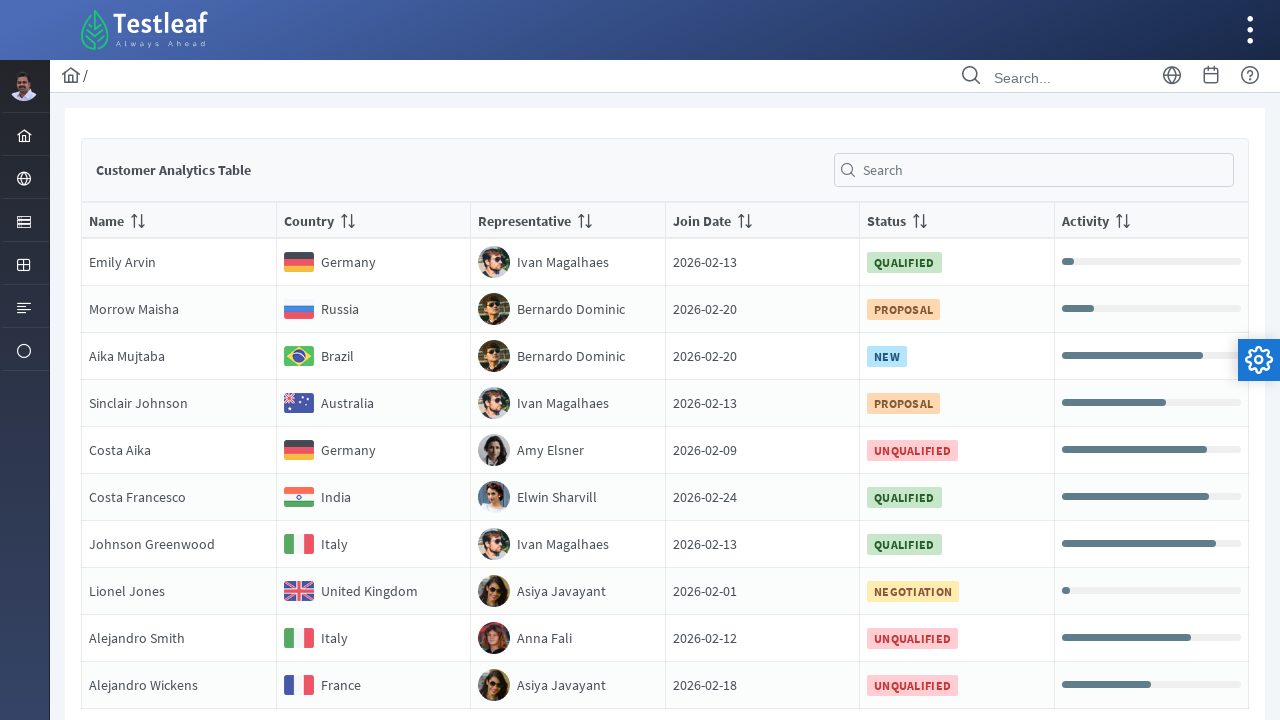

Verified table rows are present on page 1
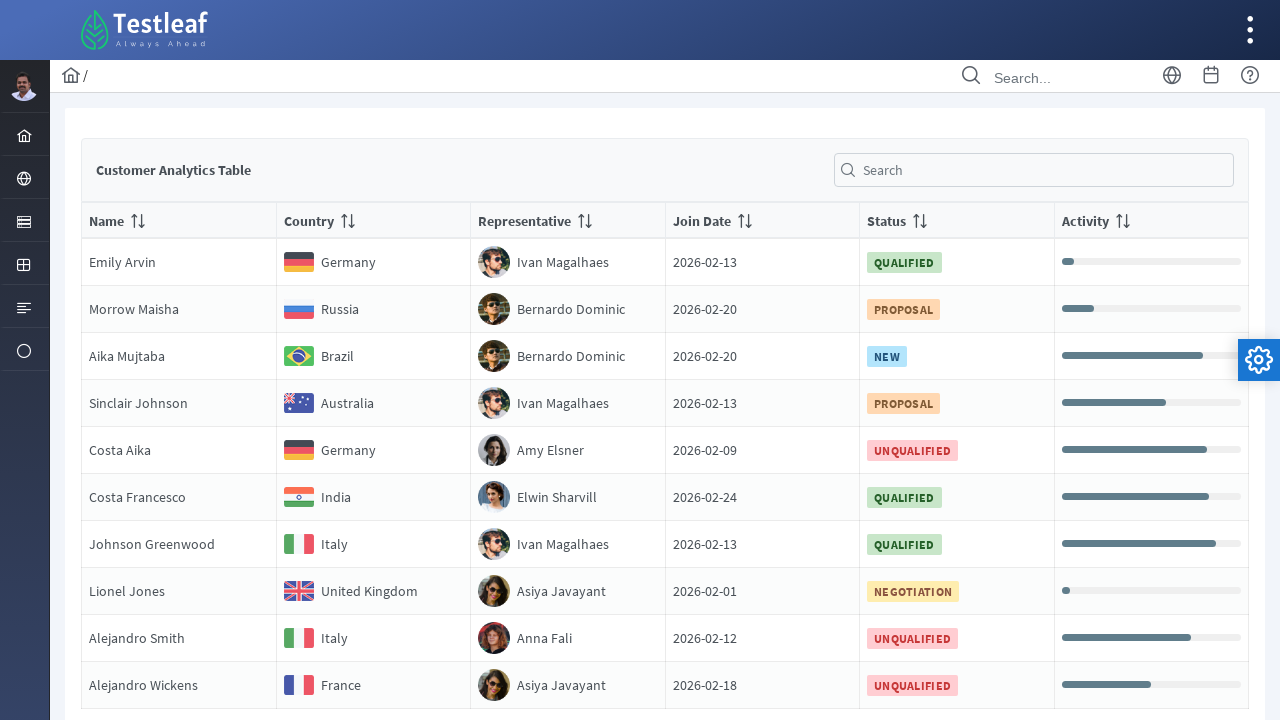

Located all table rows on page 1
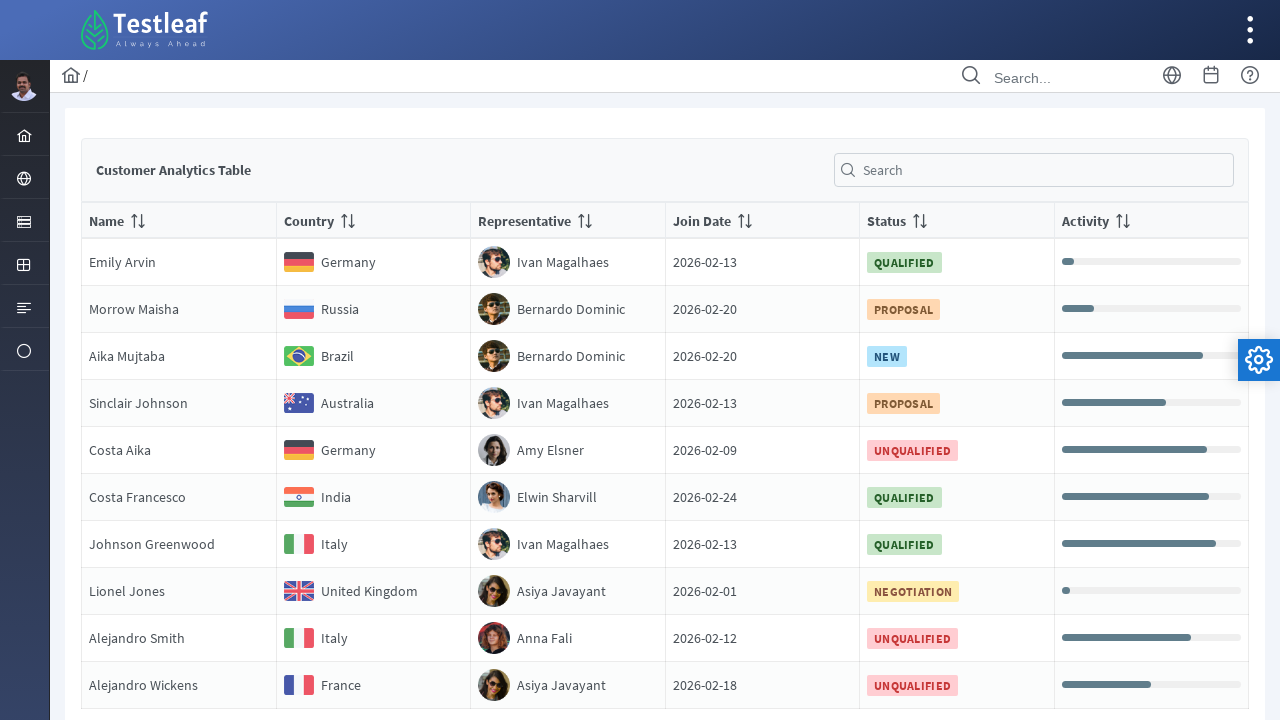

Page 1 has 10 rows
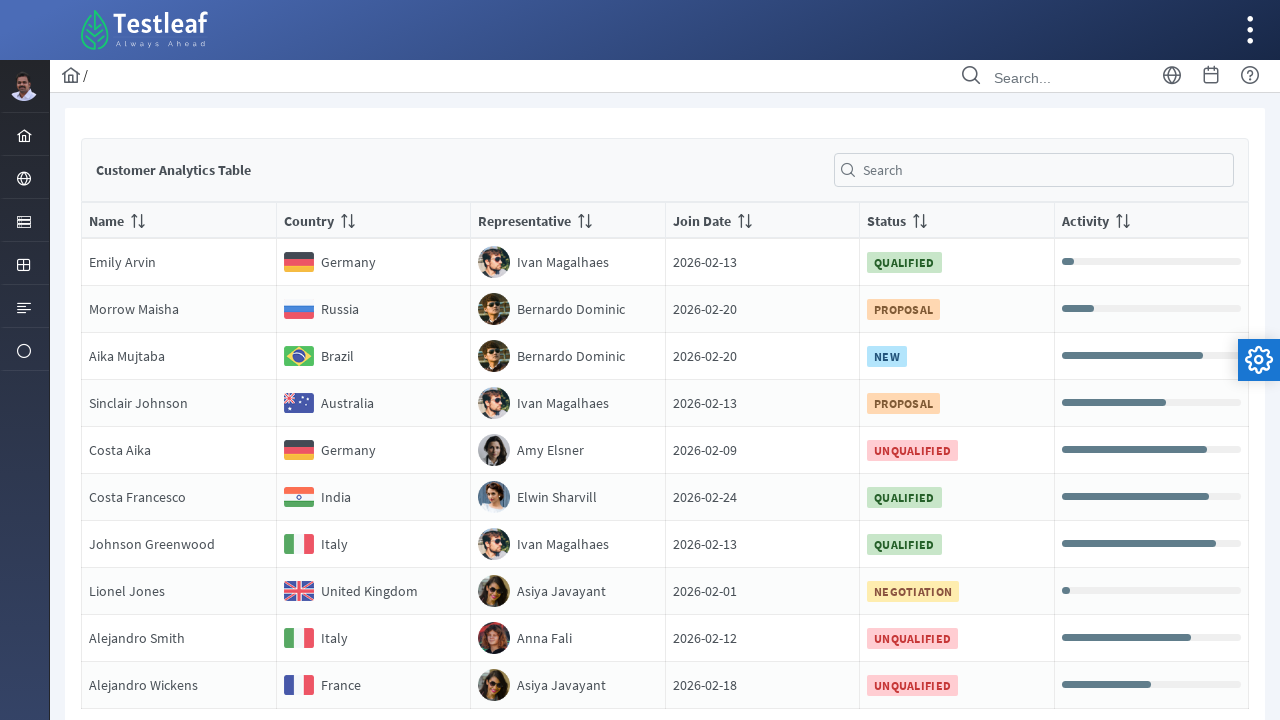

Verified country column is accessible in first row of page 1
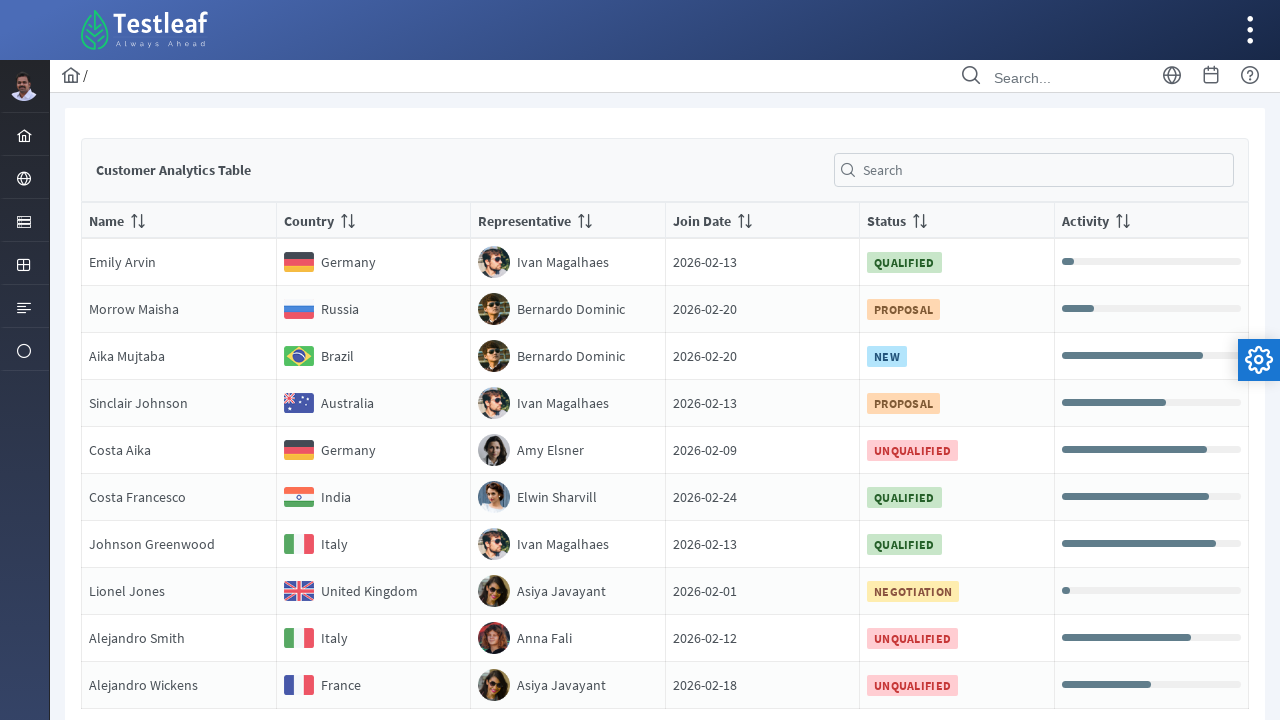

Clicked pagination button for page 2 at (630, 617) on //*[@class='ui-paginator-pages']//a[2]
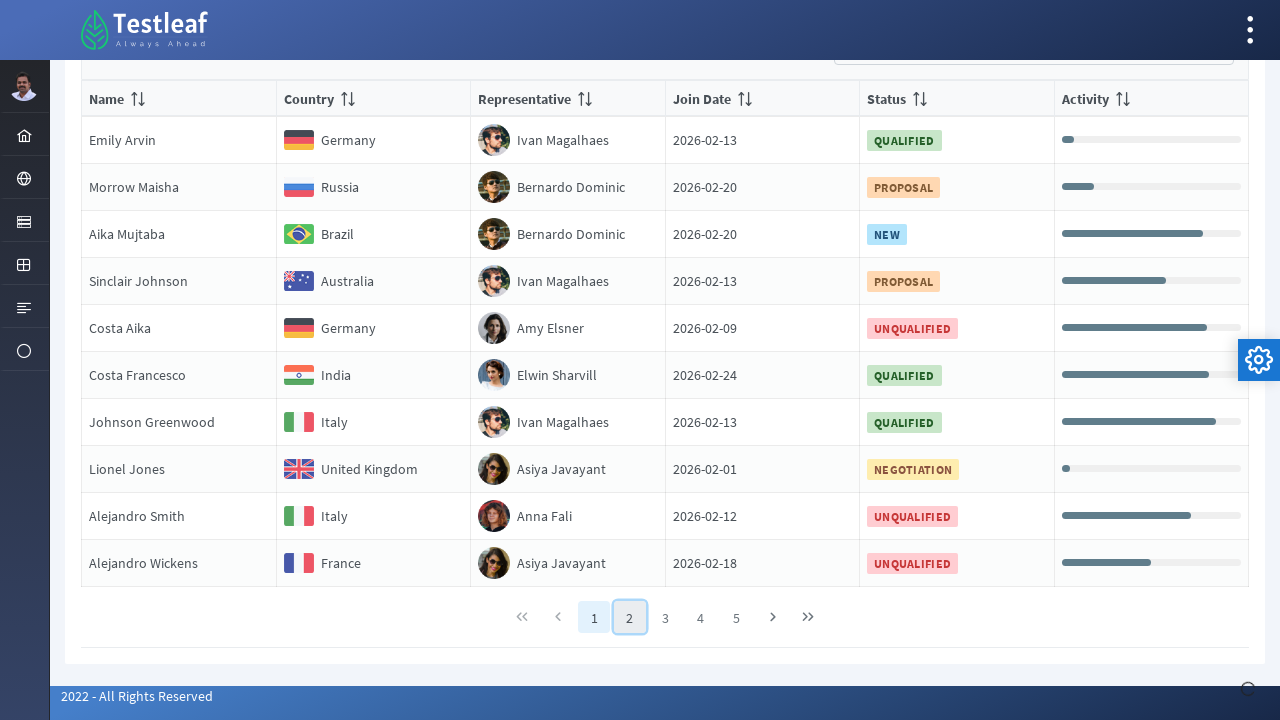

Waited for table content to update on page 2
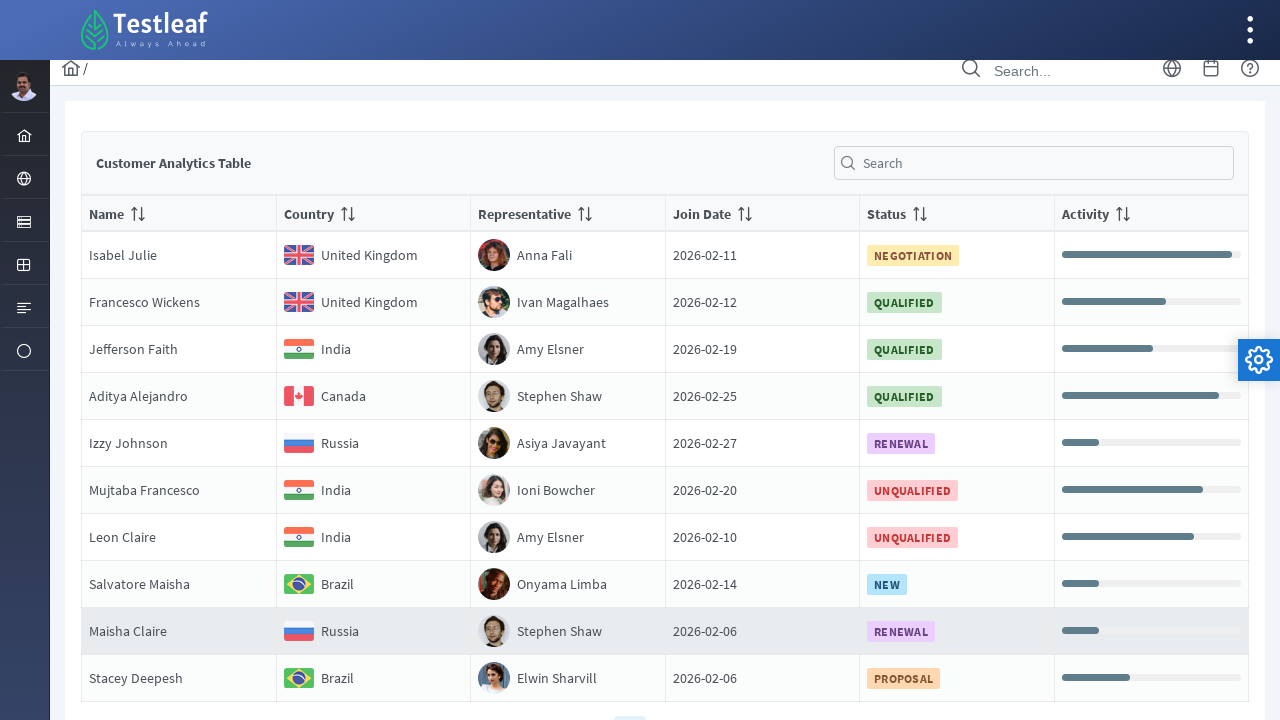

Verified table rows are present on page 2
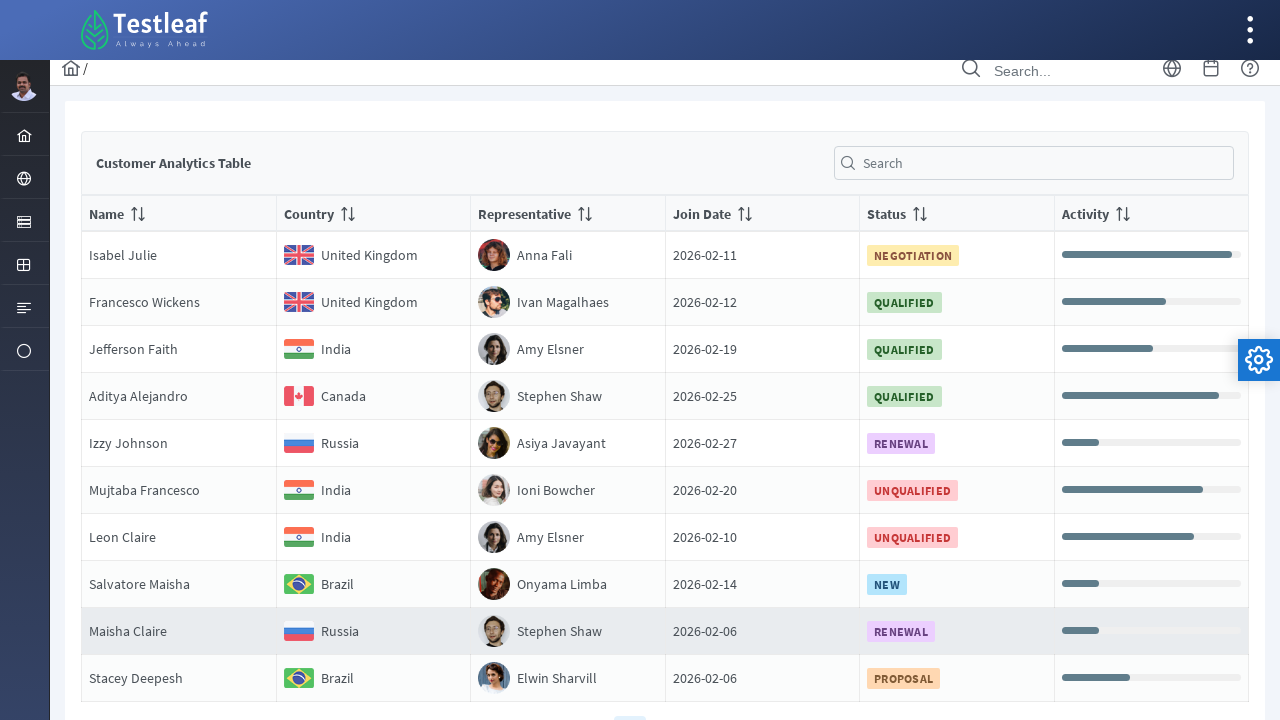

Located all table rows on page 2
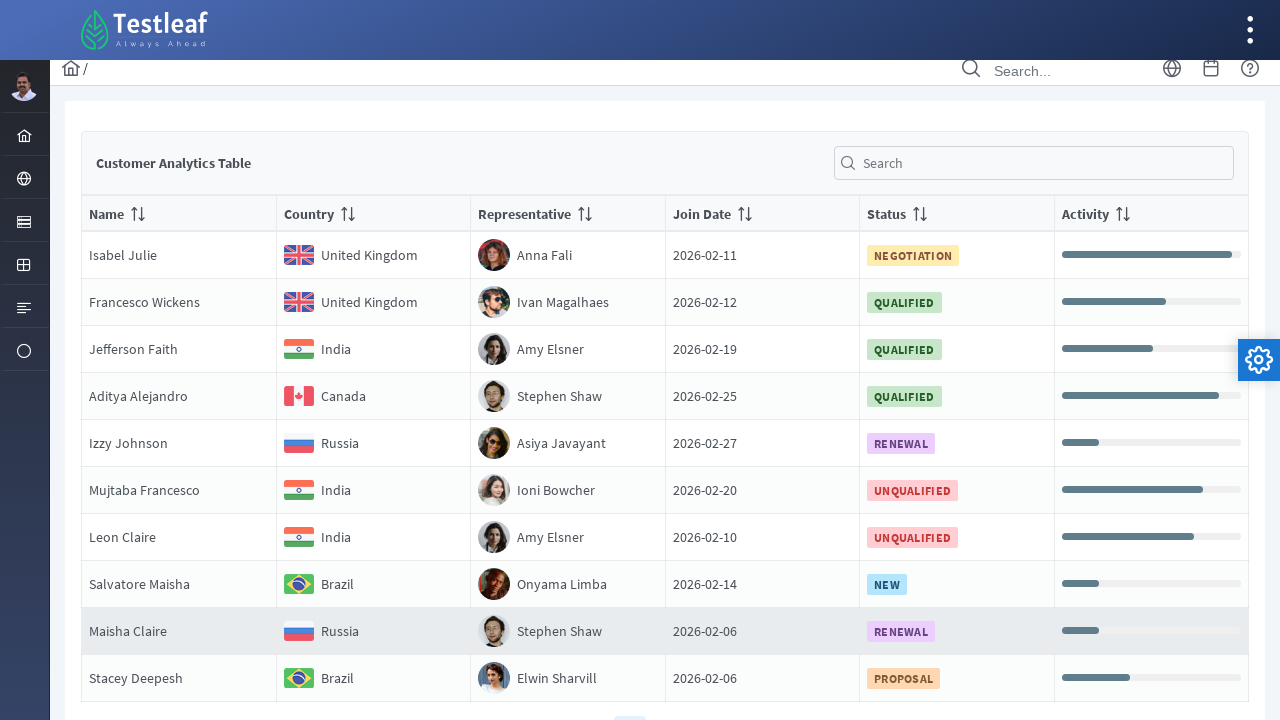

Page 2 has 10 rows
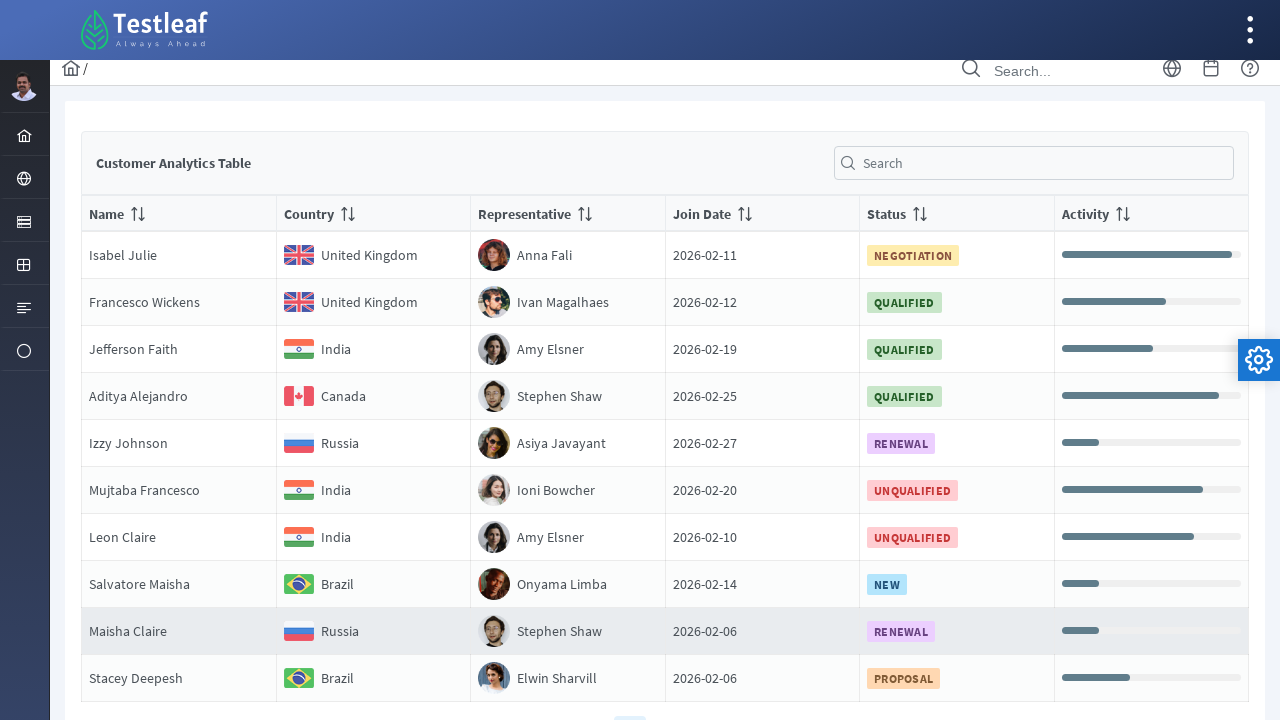

Verified country column is accessible in first row of page 2
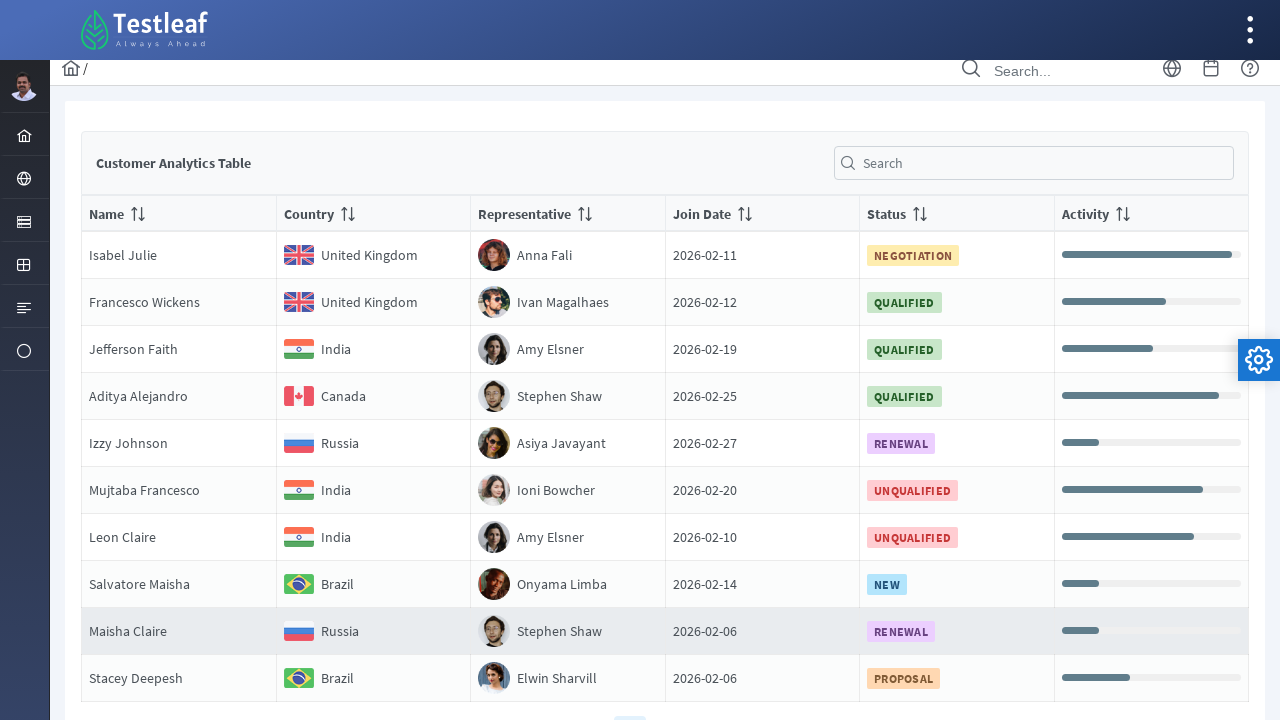

Clicked pagination button for page 3 at (665, 704) on //*[@class='ui-paginator-pages']//a[3]
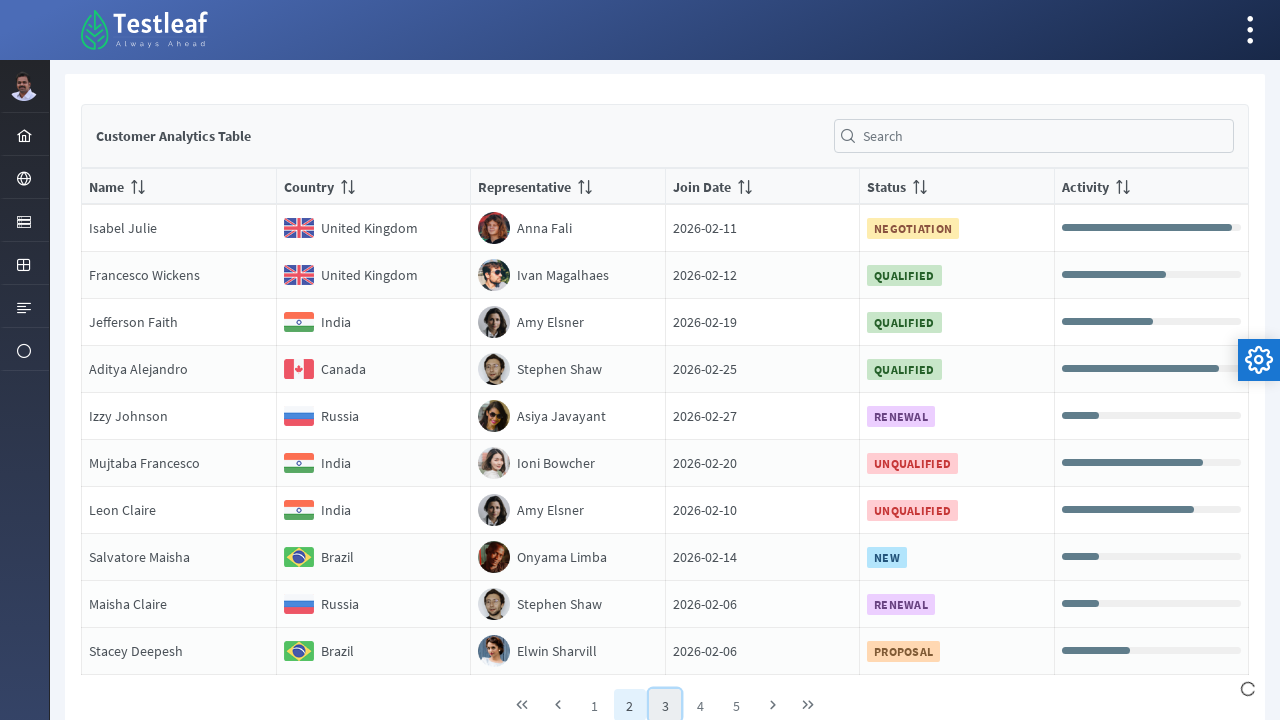

Waited for table content to update on page 3
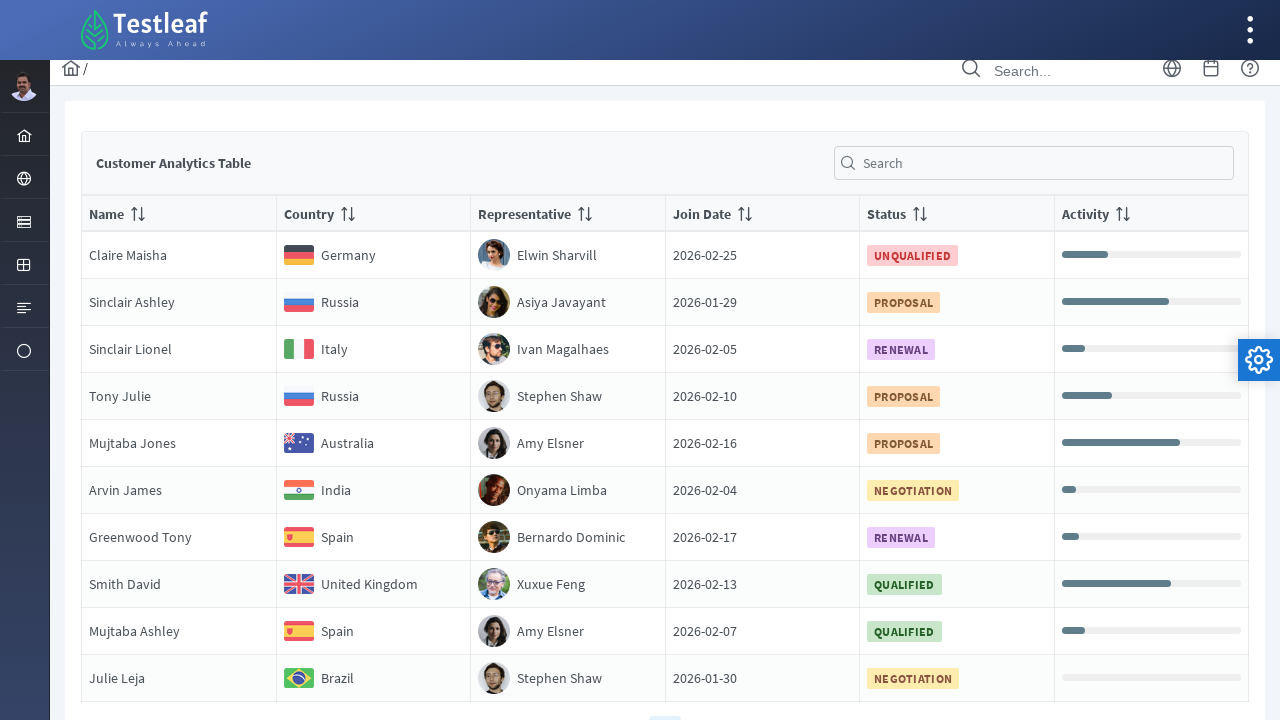

Verified table rows are present on page 3
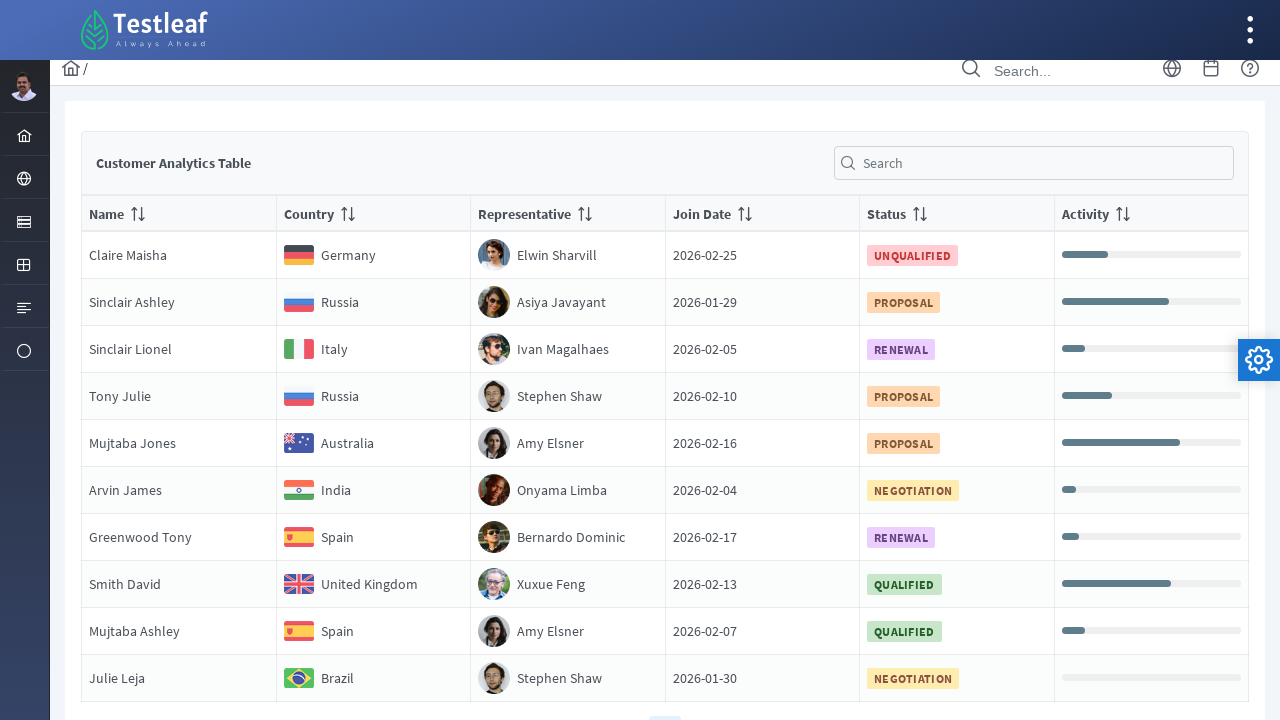

Located all table rows on page 3
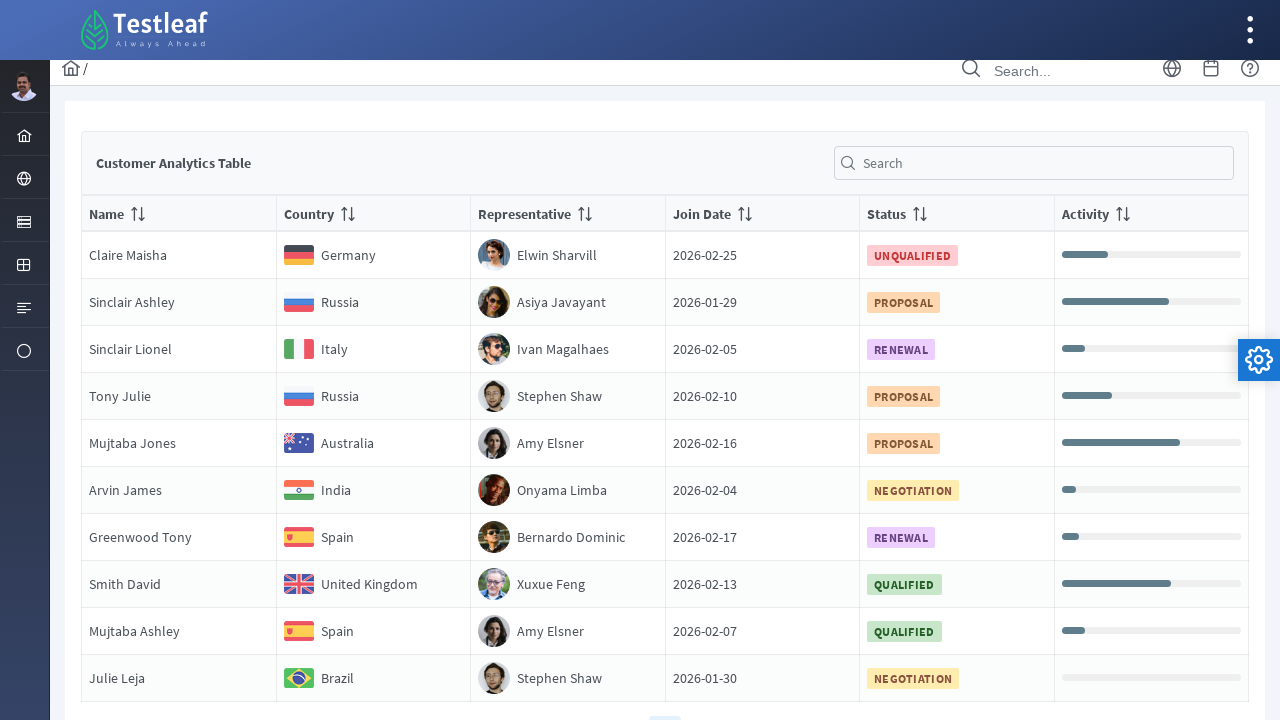

Page 3 has 10 rows
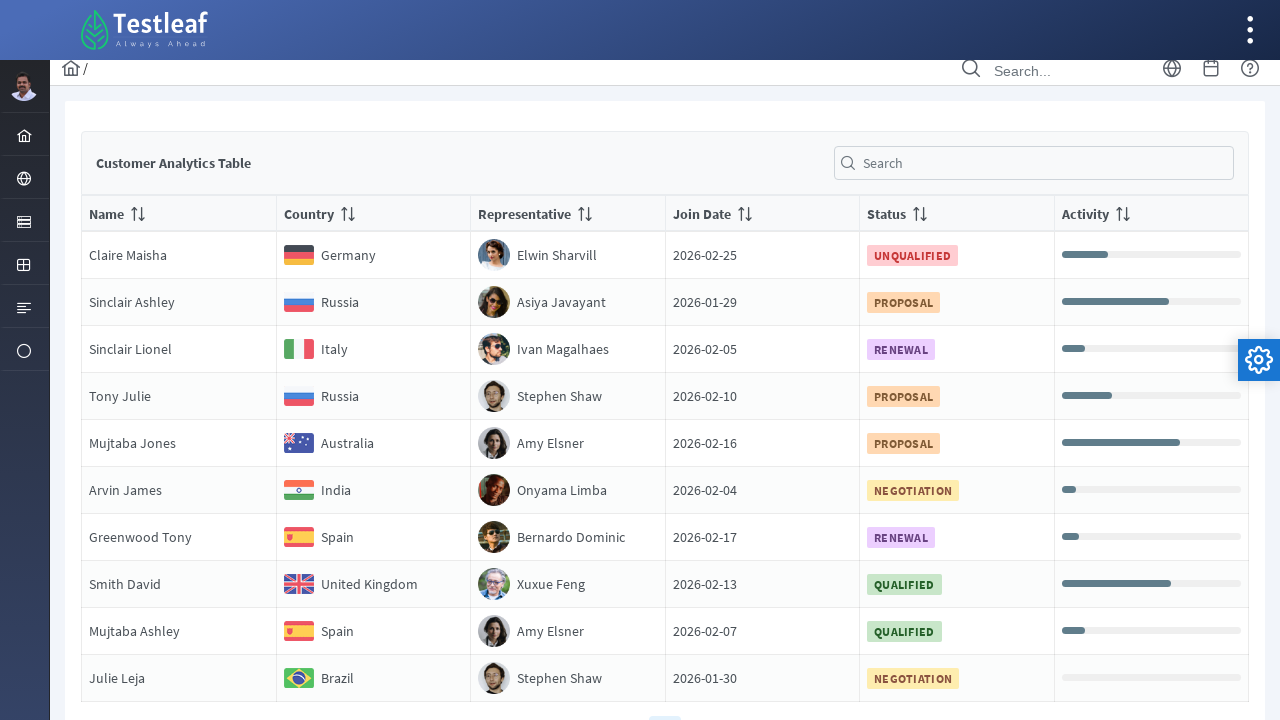

Verified country column is accessible in first row of page 3
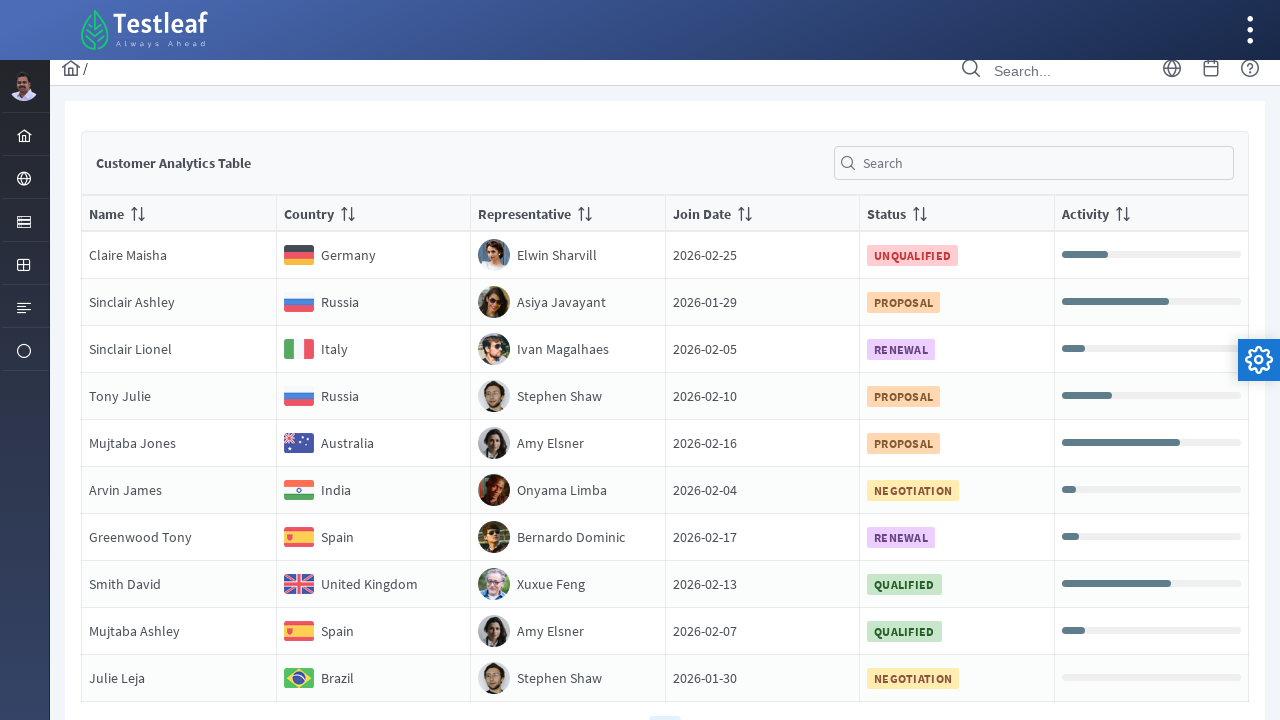

Clicked pagination button for page 4 at (700, 704) on //*[@class='ui-paginator-pages']//a[4]
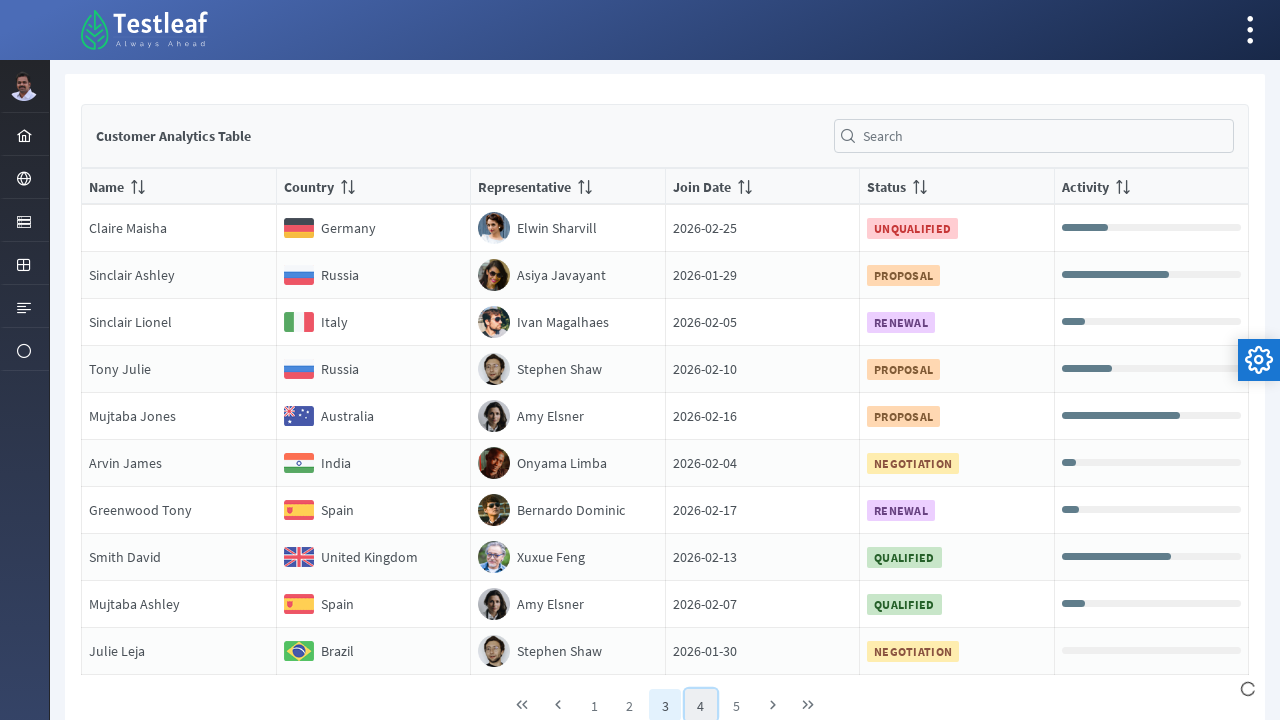

Waited for table content to update on page 4
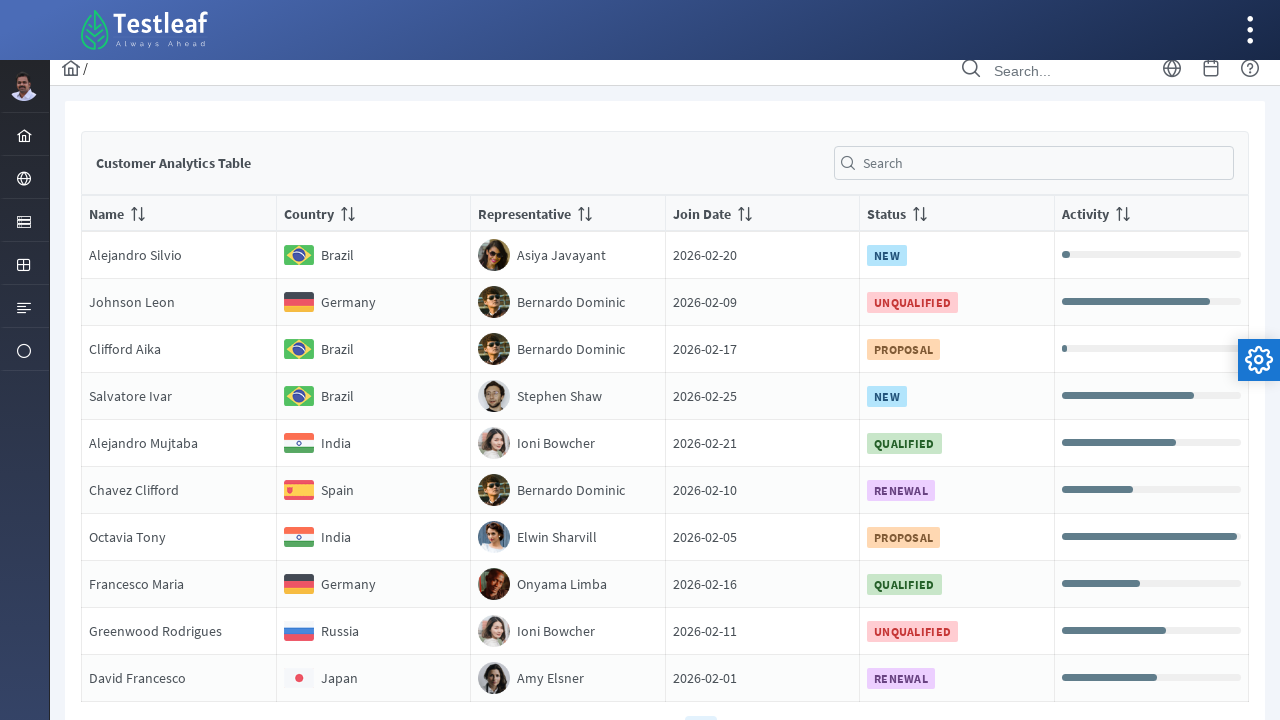

Verified table rows are present on page 4
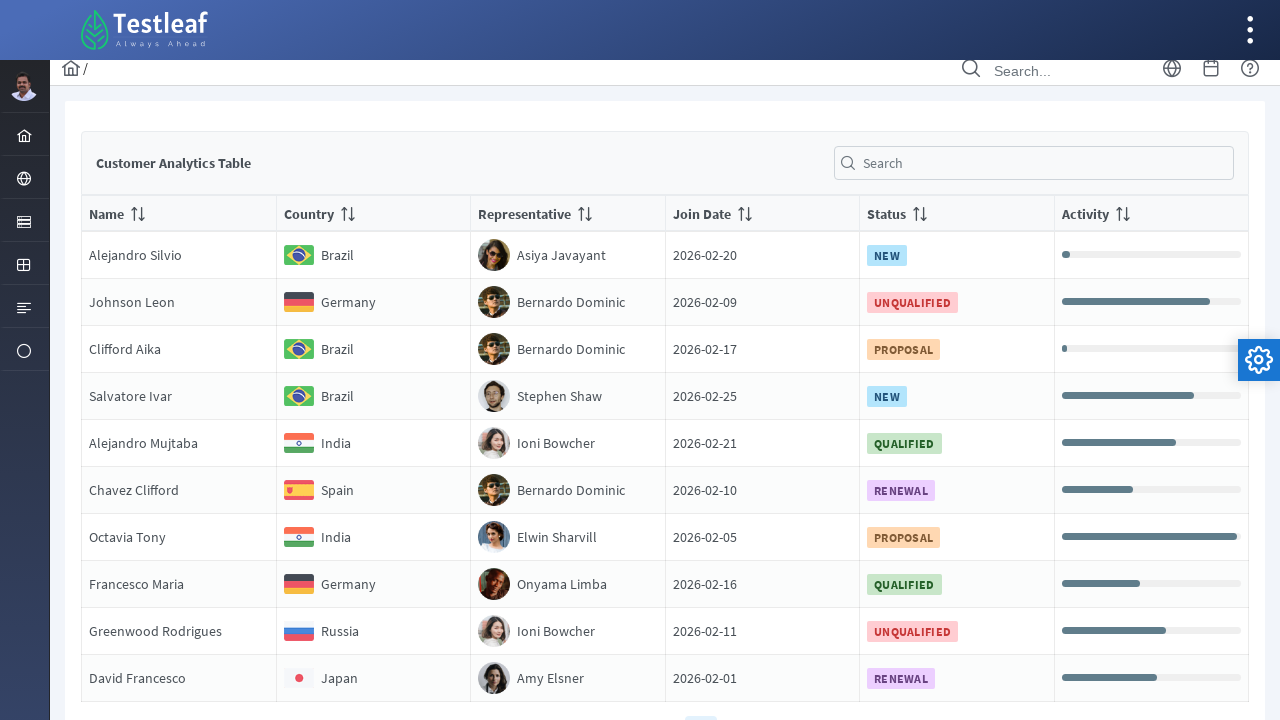

Located all table rows on page 4
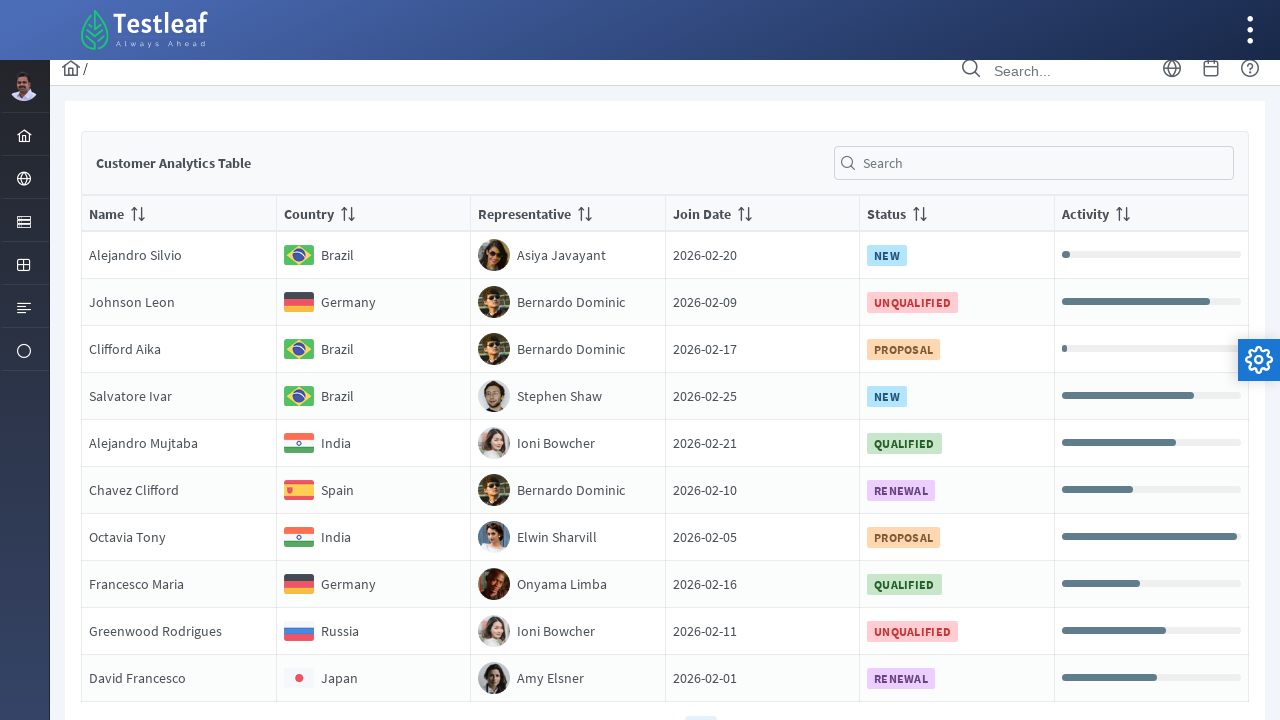

Page 4 has 10 rows
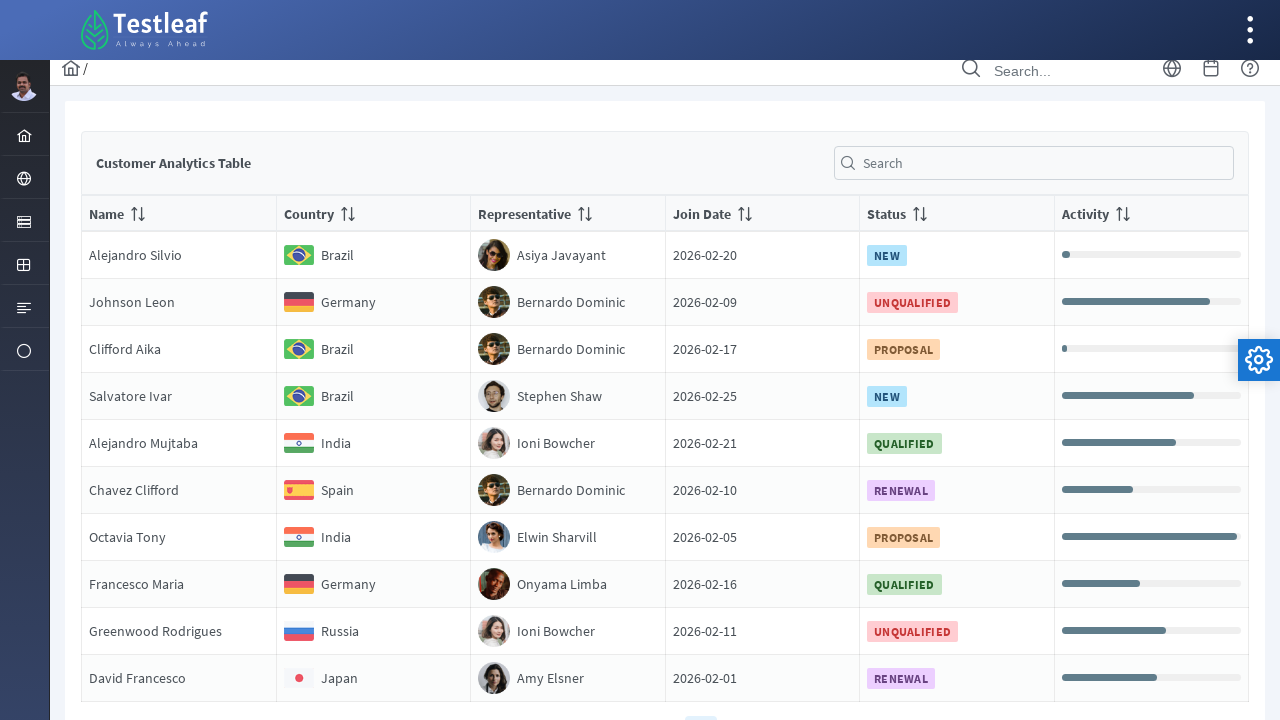

Verified country column is accessible in first row of page 4
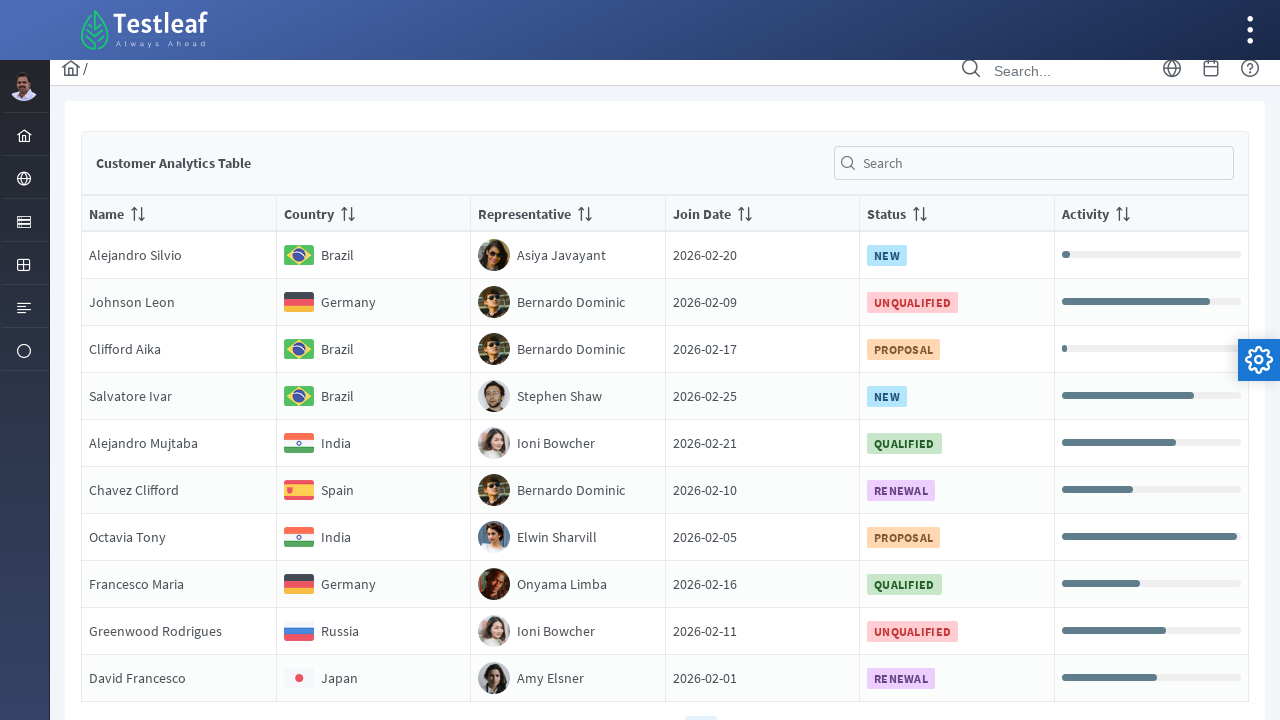

Clicked pagination button for page 5 at (736, 704) on //*[@class='ui-paginator-pages']//a[5]
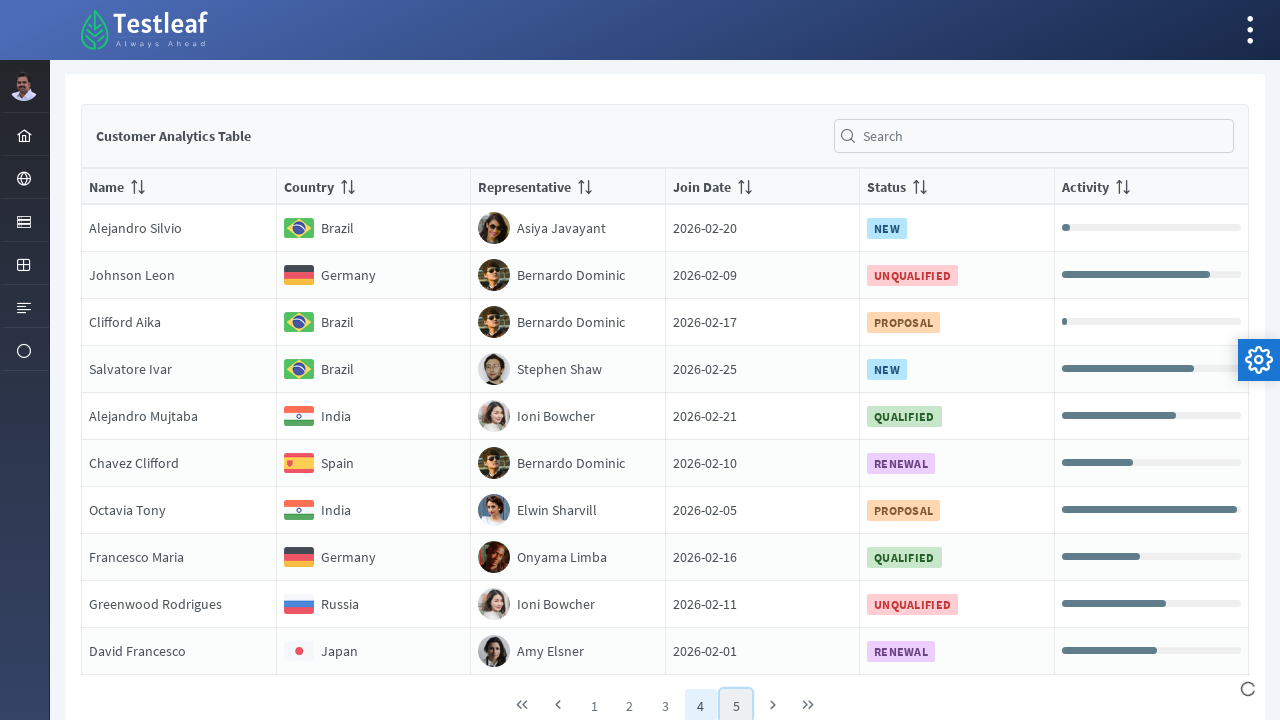

Waited for table content to update on page 5
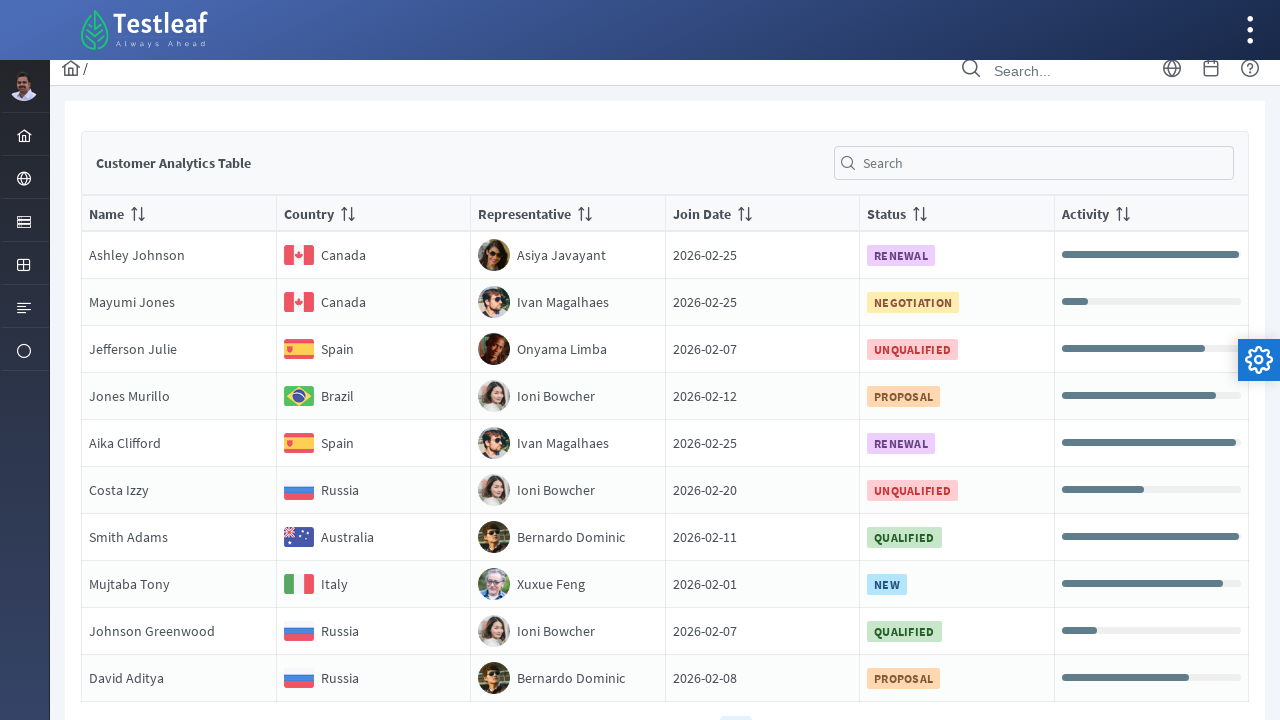

Verified table rows are present on page 5
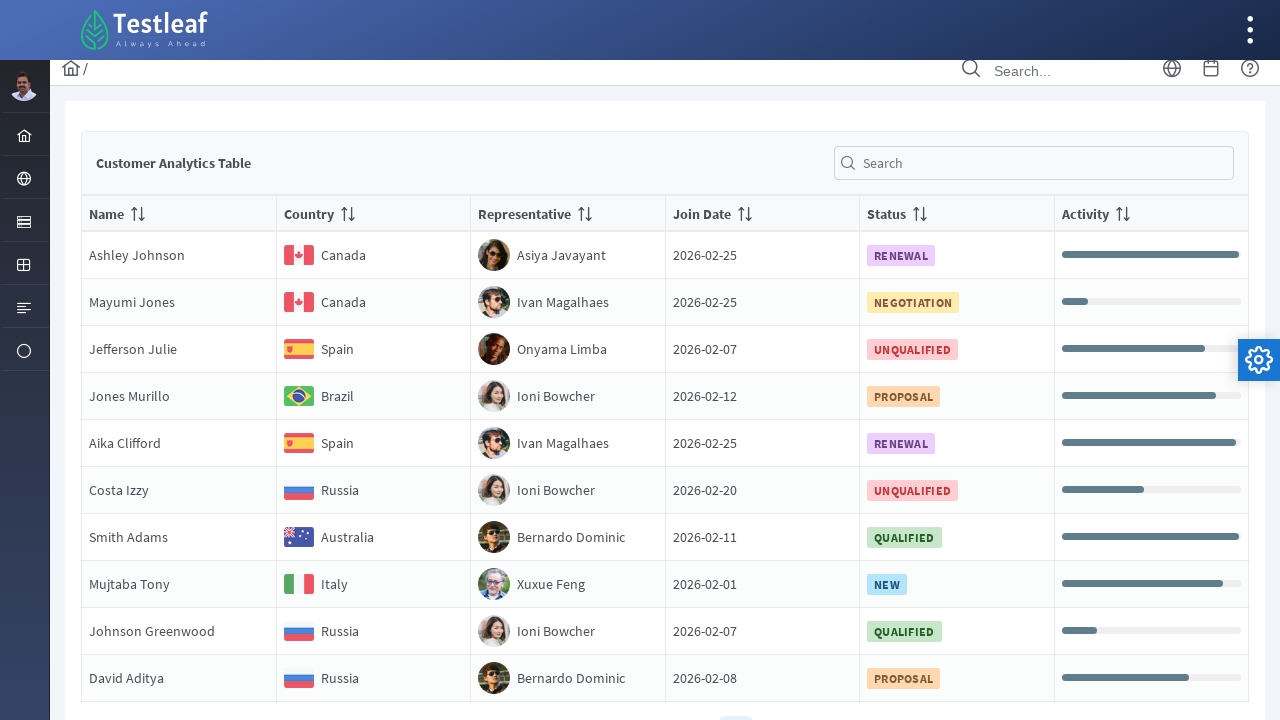

Located all table rows on page 5
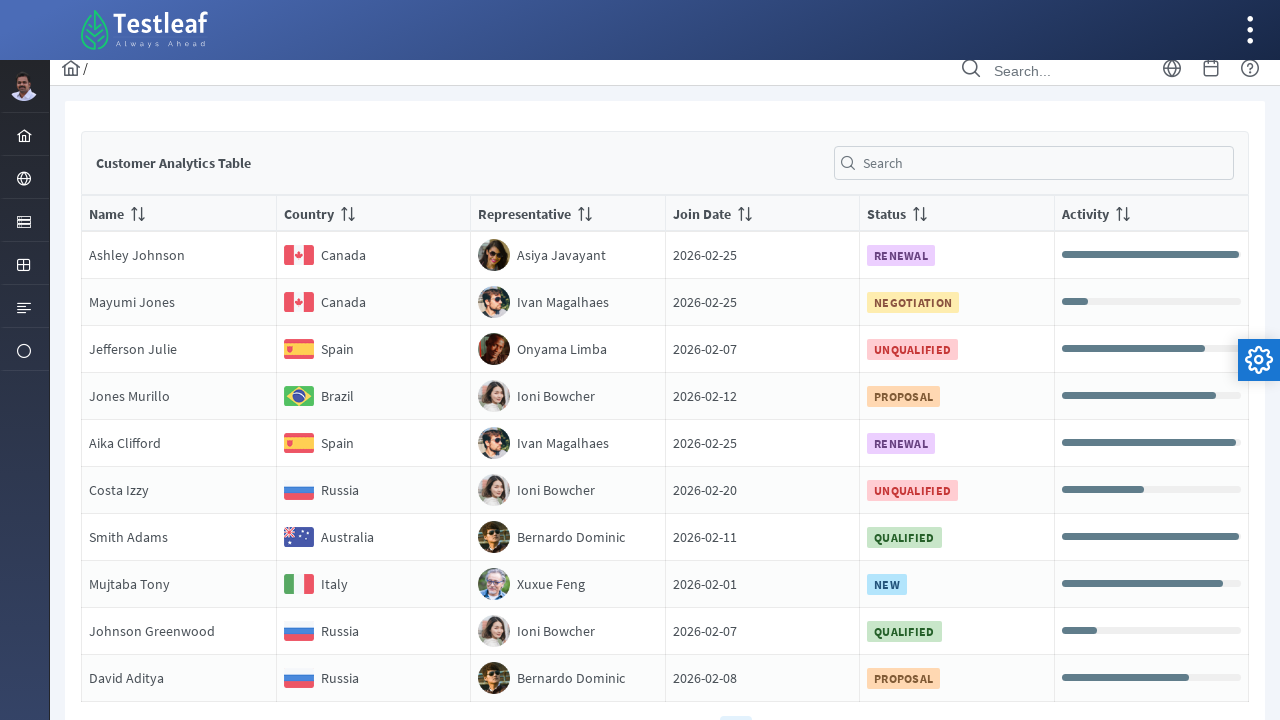

Page 5 has 10 rows
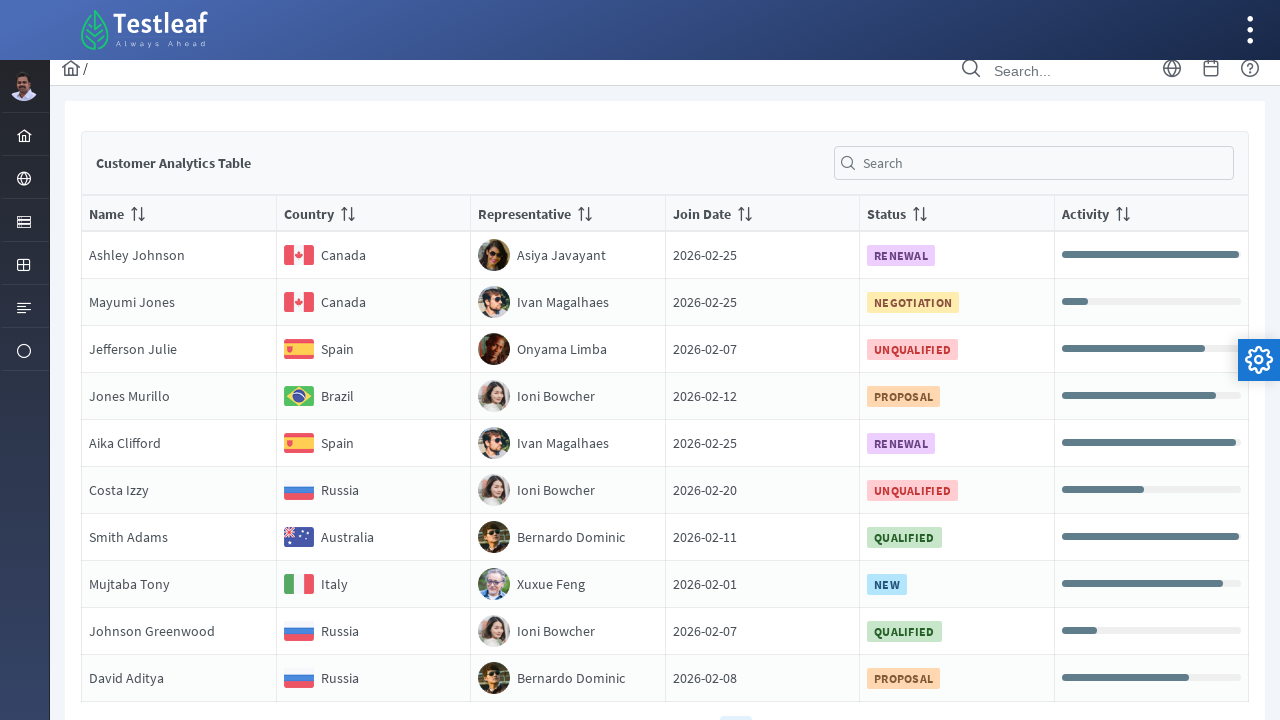

Verified country column is accessible in first row of page 5
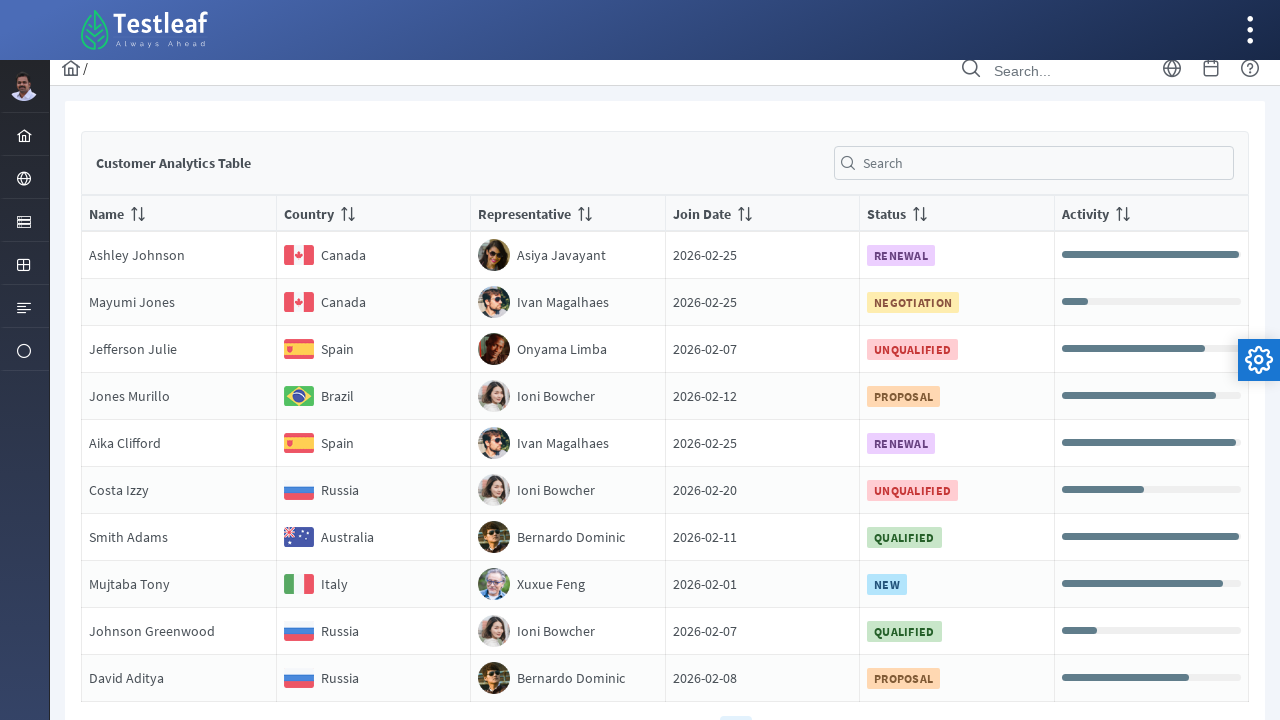

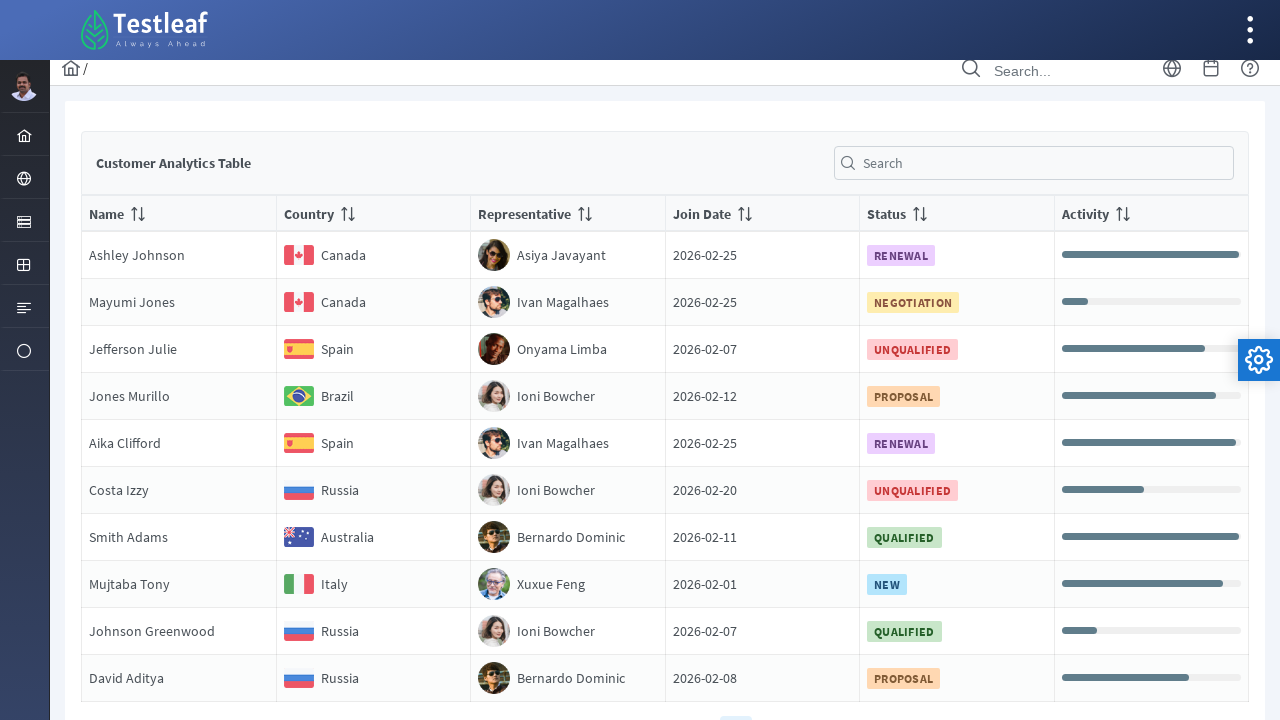